Navigates to Selenium website, manipulates window state (minimize/maximize), and retrieves page title and URL

Starting URL: https://www.selenium.dev

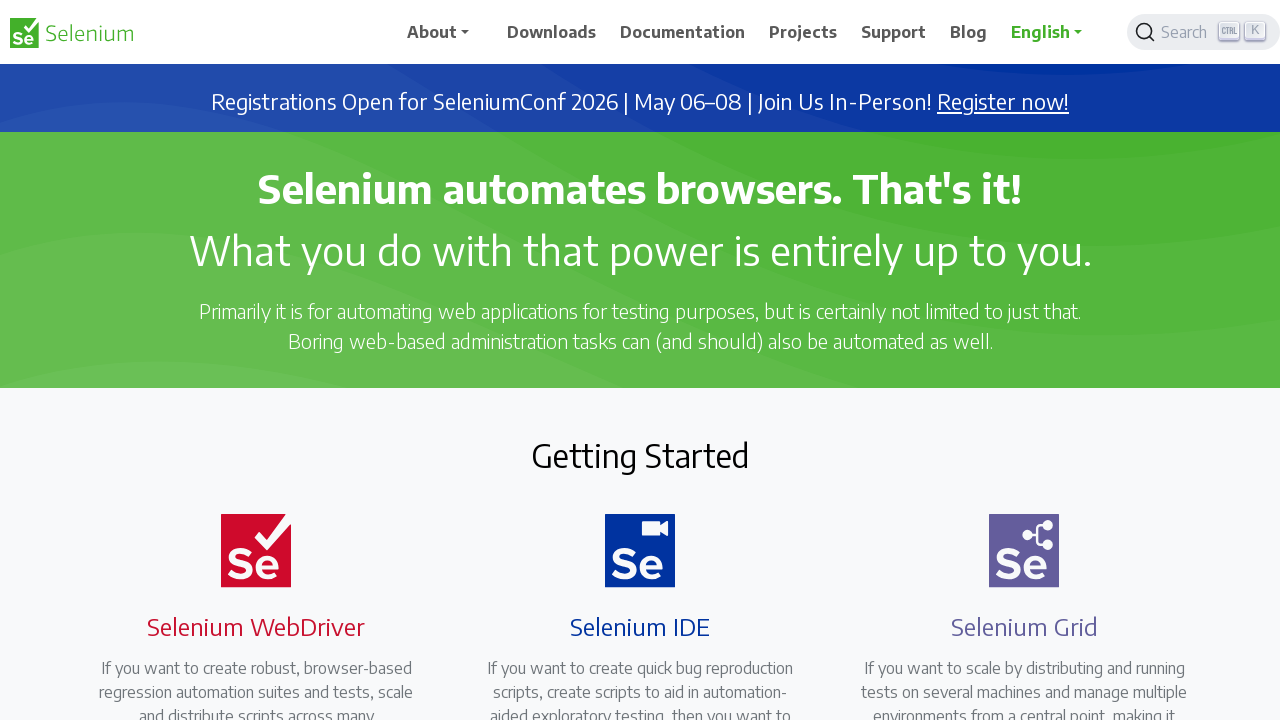

Navigated to Selenium website
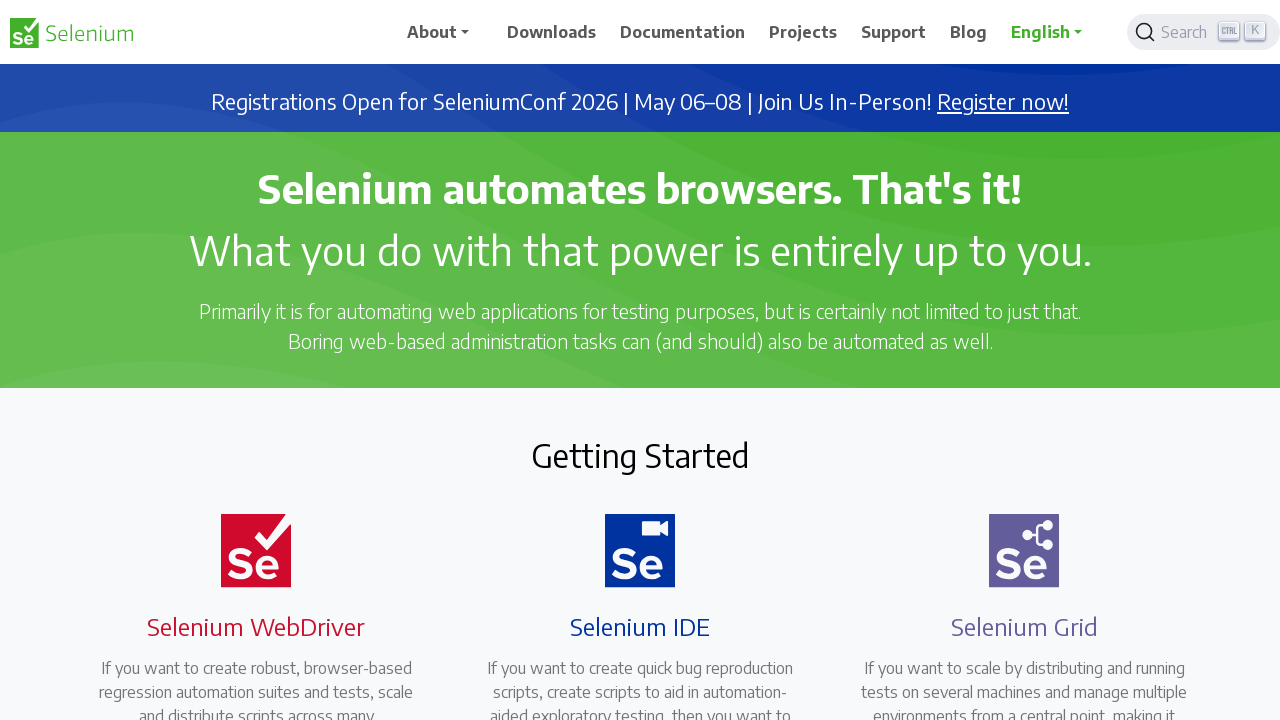

Minimized browser window
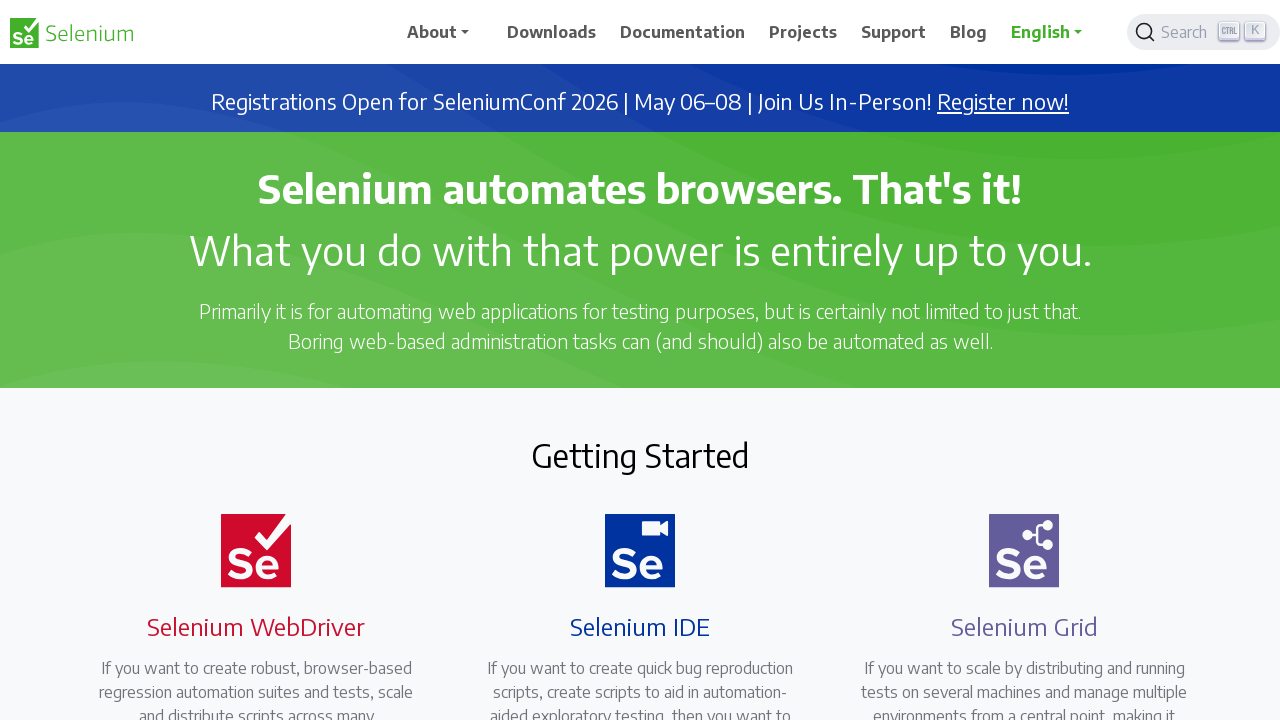

Maximized browser window to 1920x1080
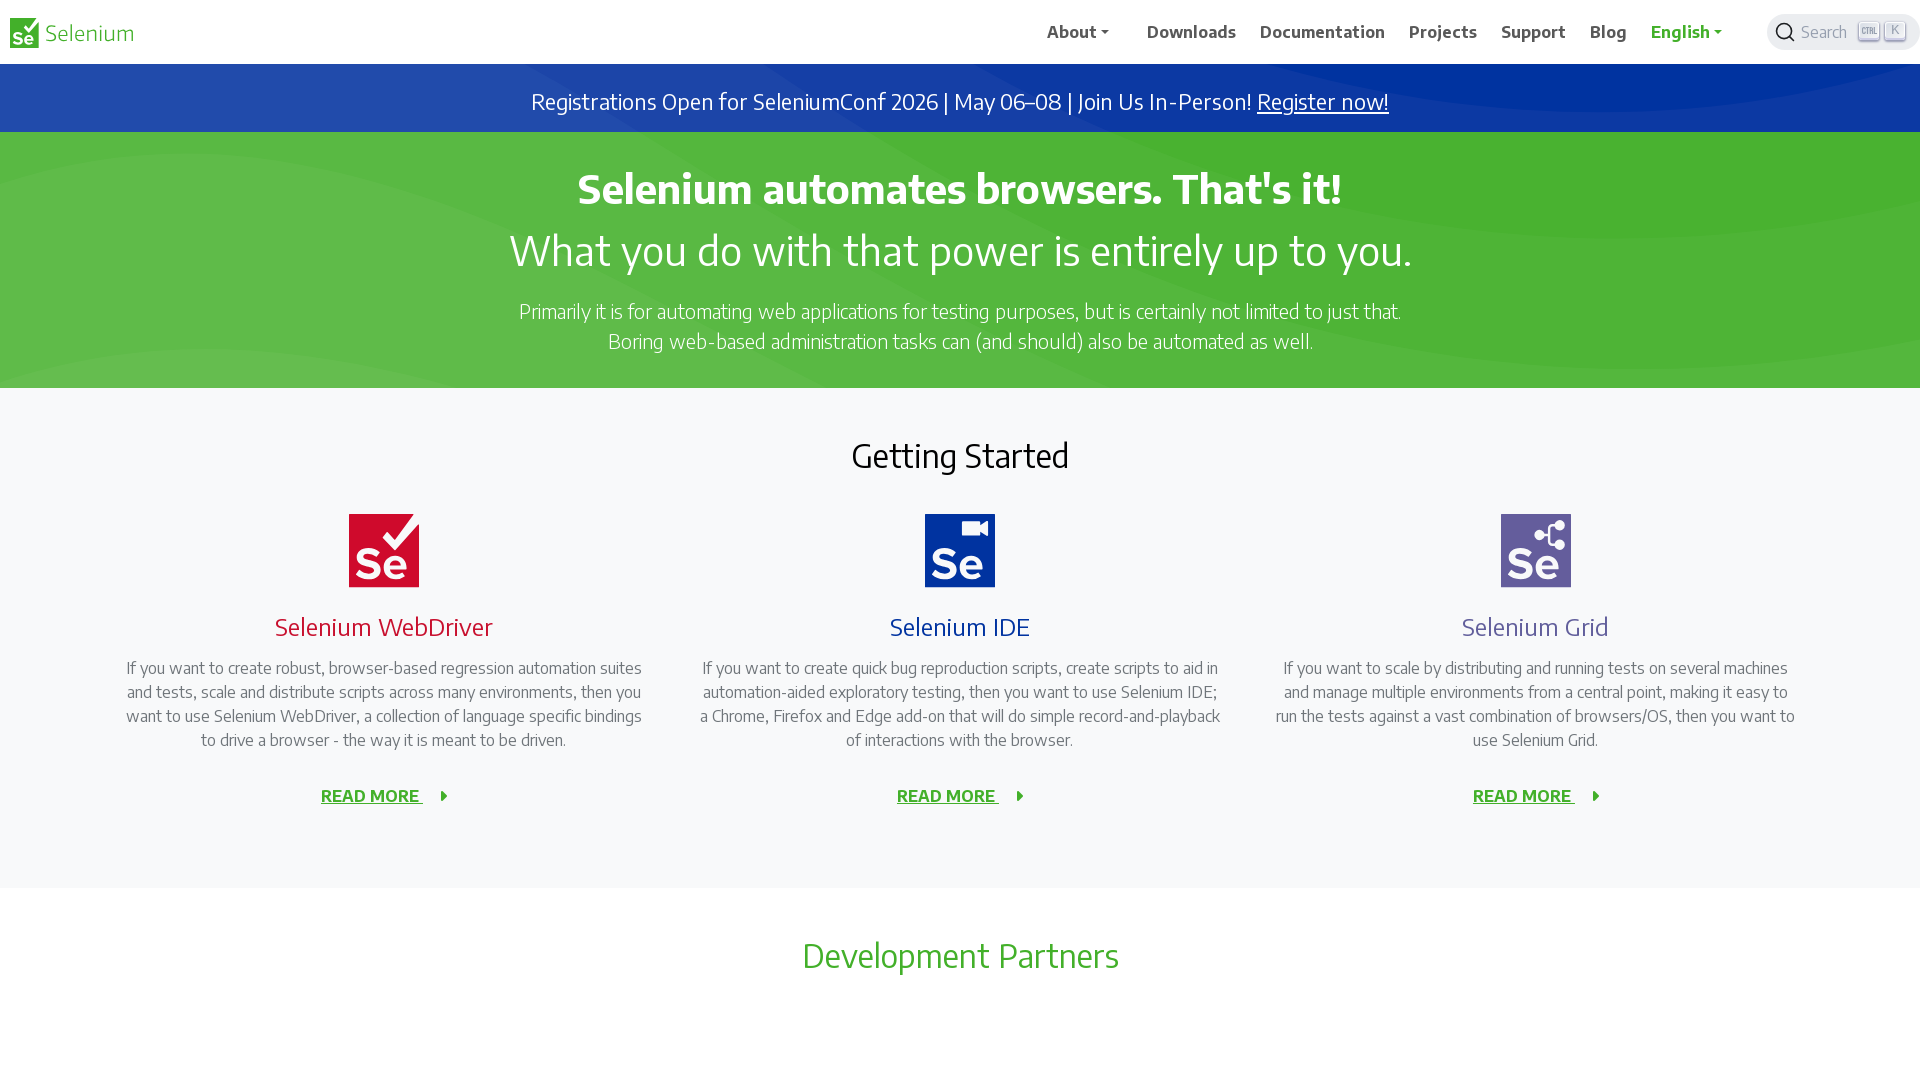

Retrieved page title: Selenium
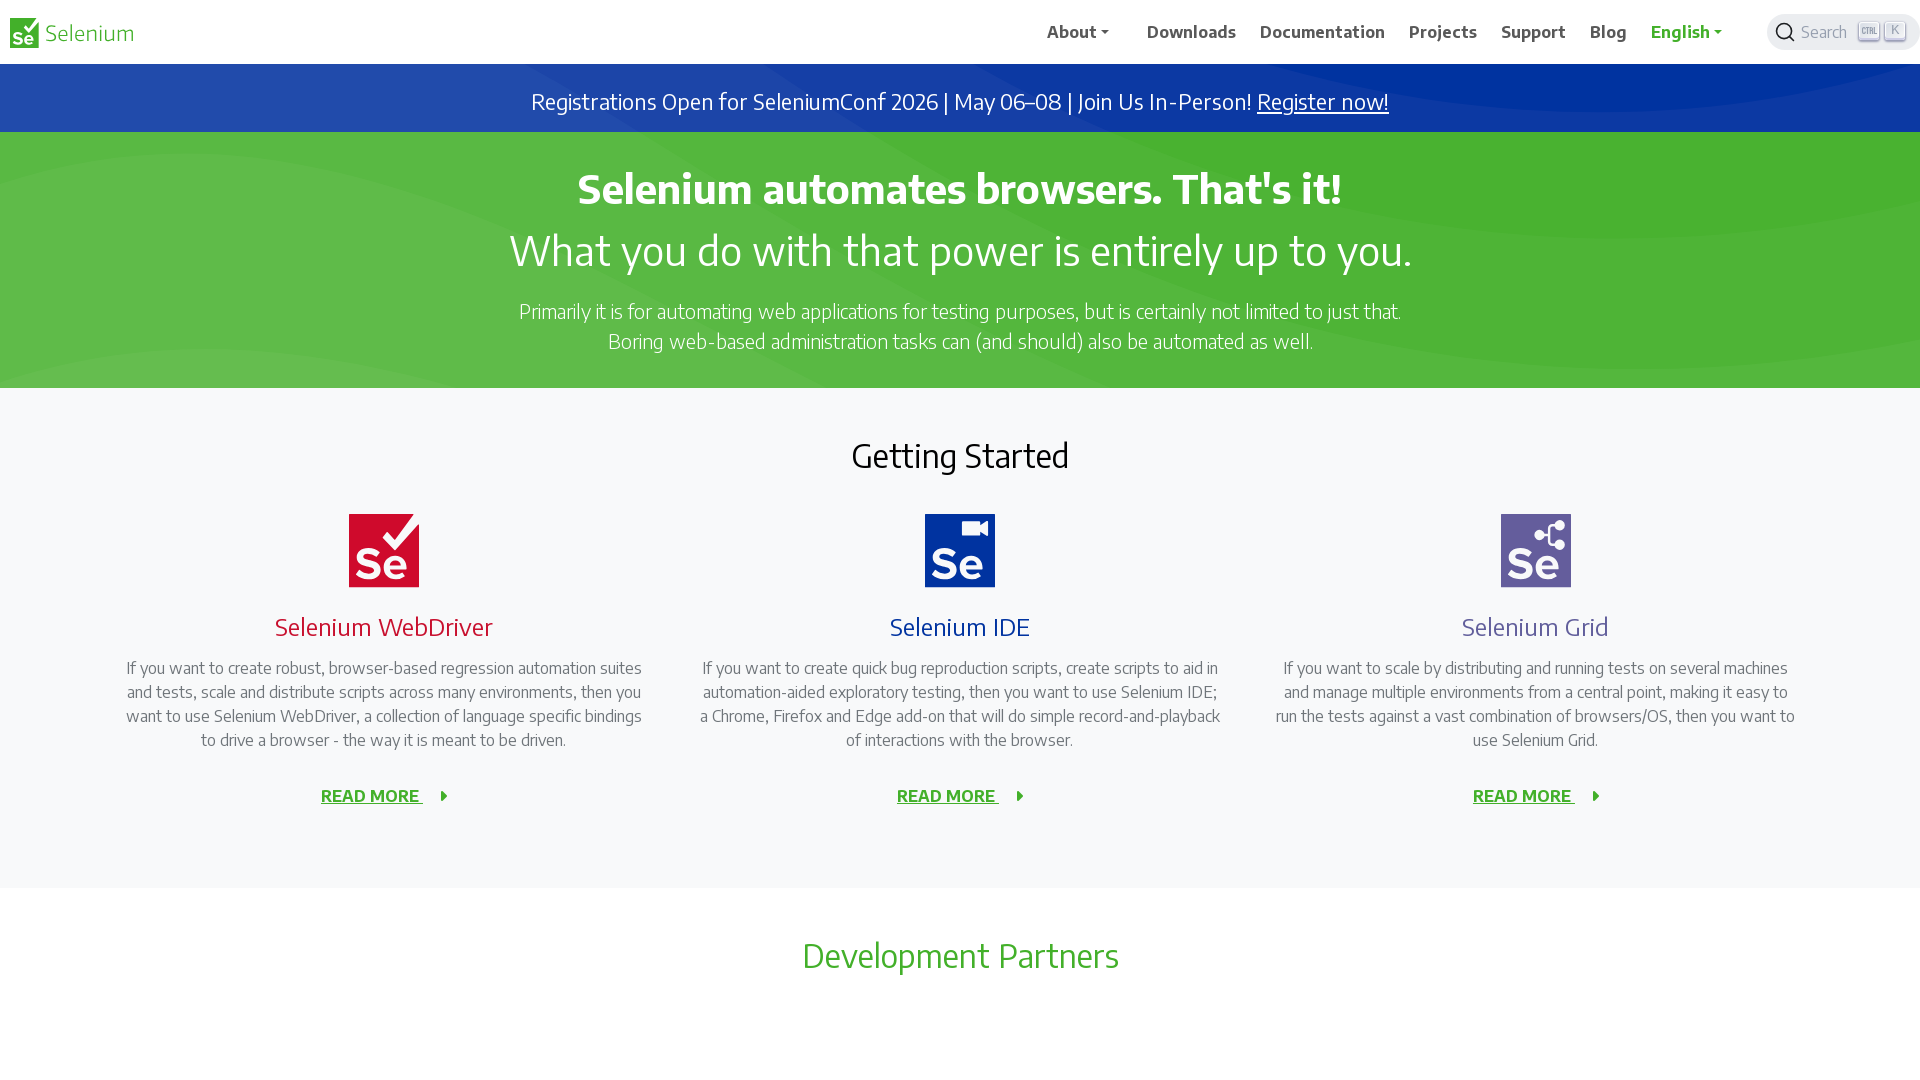

Retrieved page URL: https://www.selenium.dev/
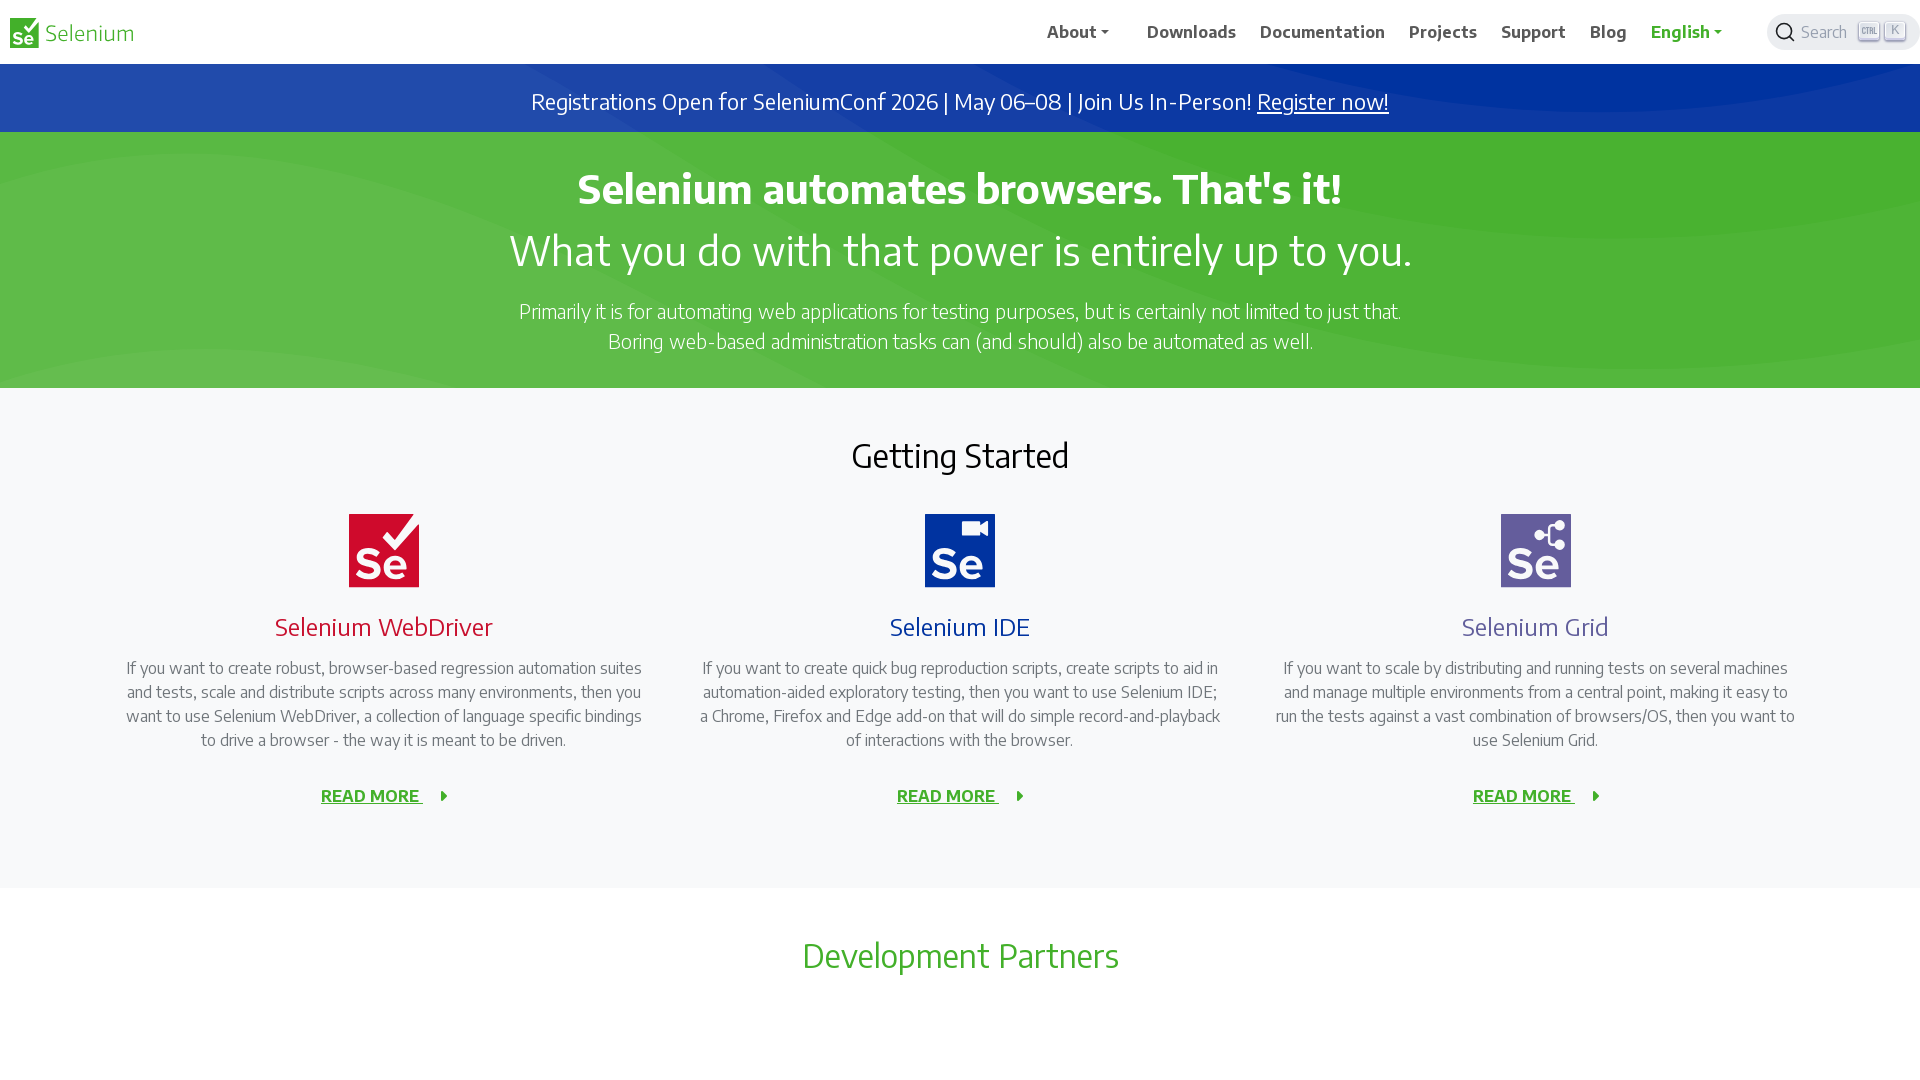

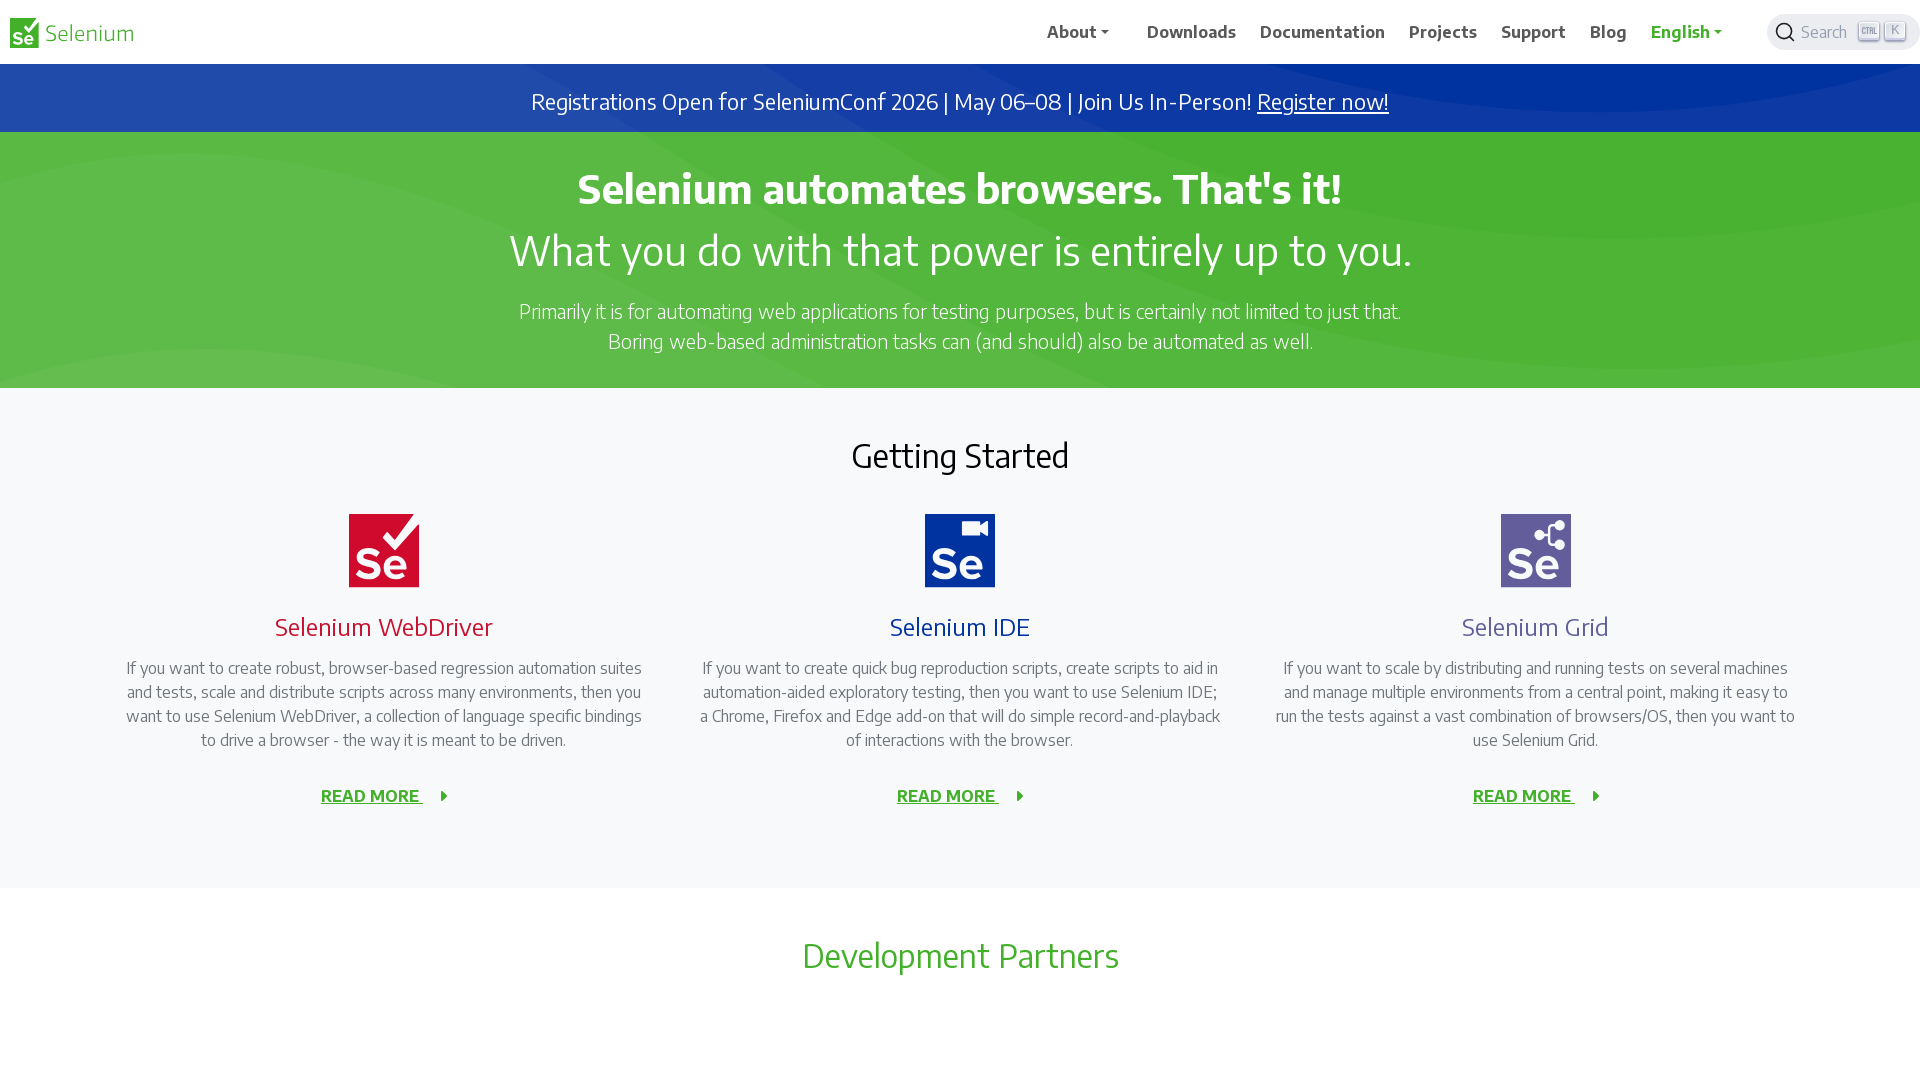